Tests navigation to "My books" view by clicking the "Mina böcker" button

Starting URL: https://tap-ht24-testverktyg.github.io/exam-template/

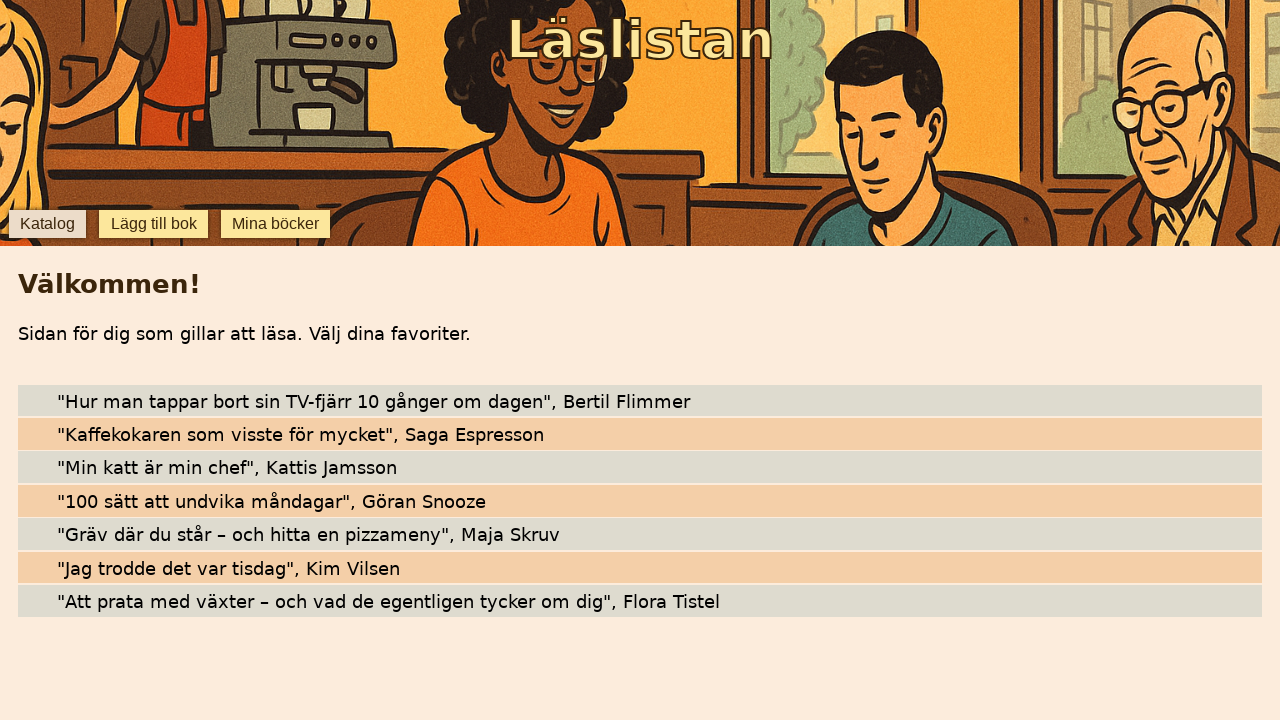

Navigated to exam template starting page
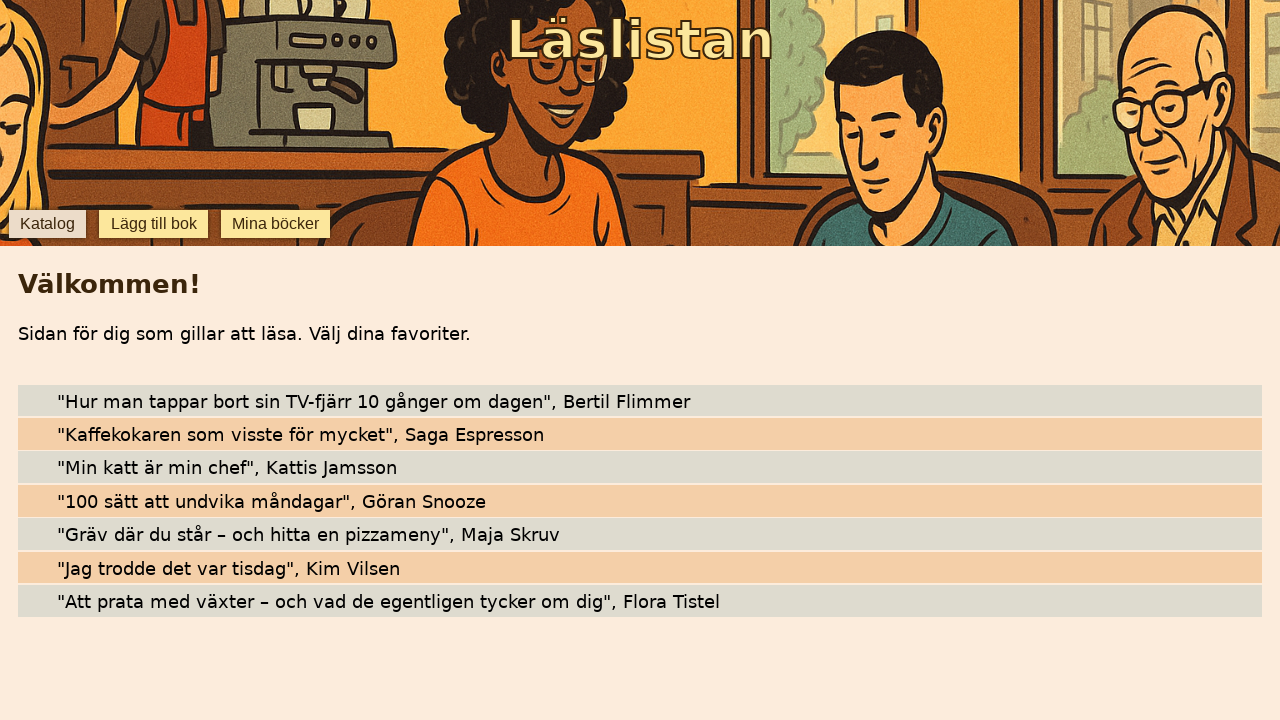

Clicked on 'Mina böcker' (My books) button at (276, 224) on internal:role=button[name="Mina böcker"i]
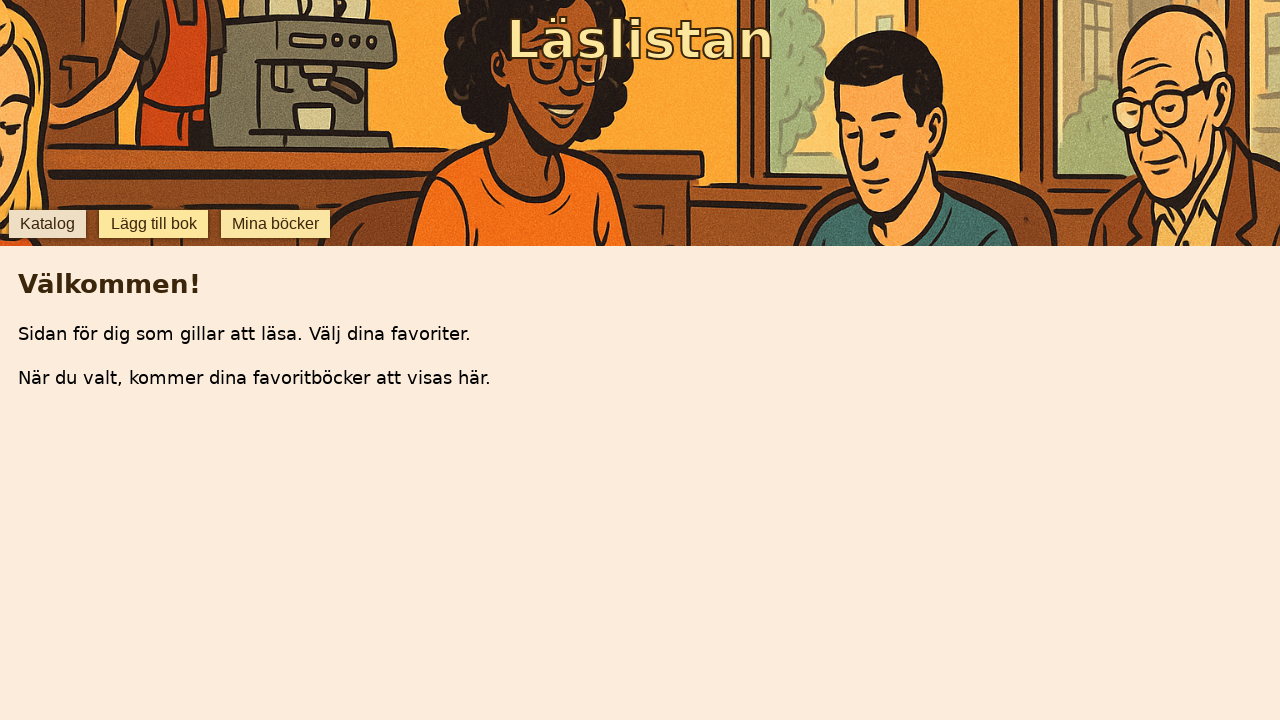

My books view loaded successfully
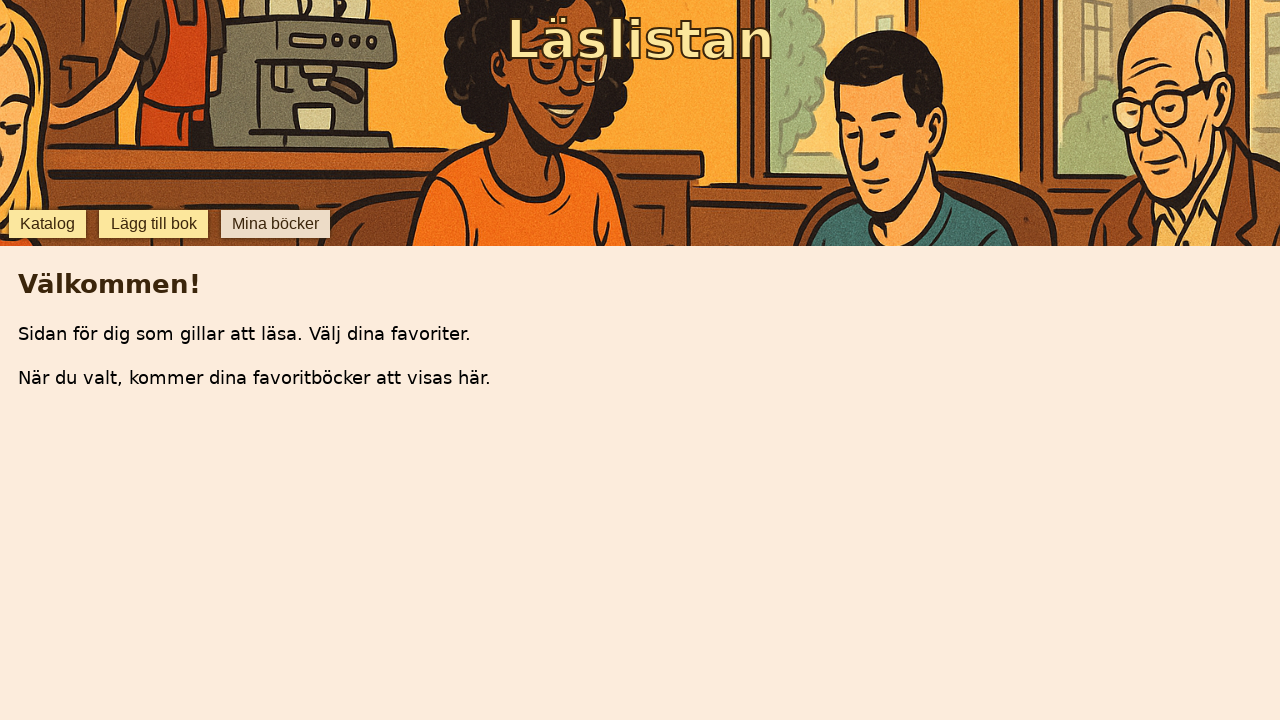

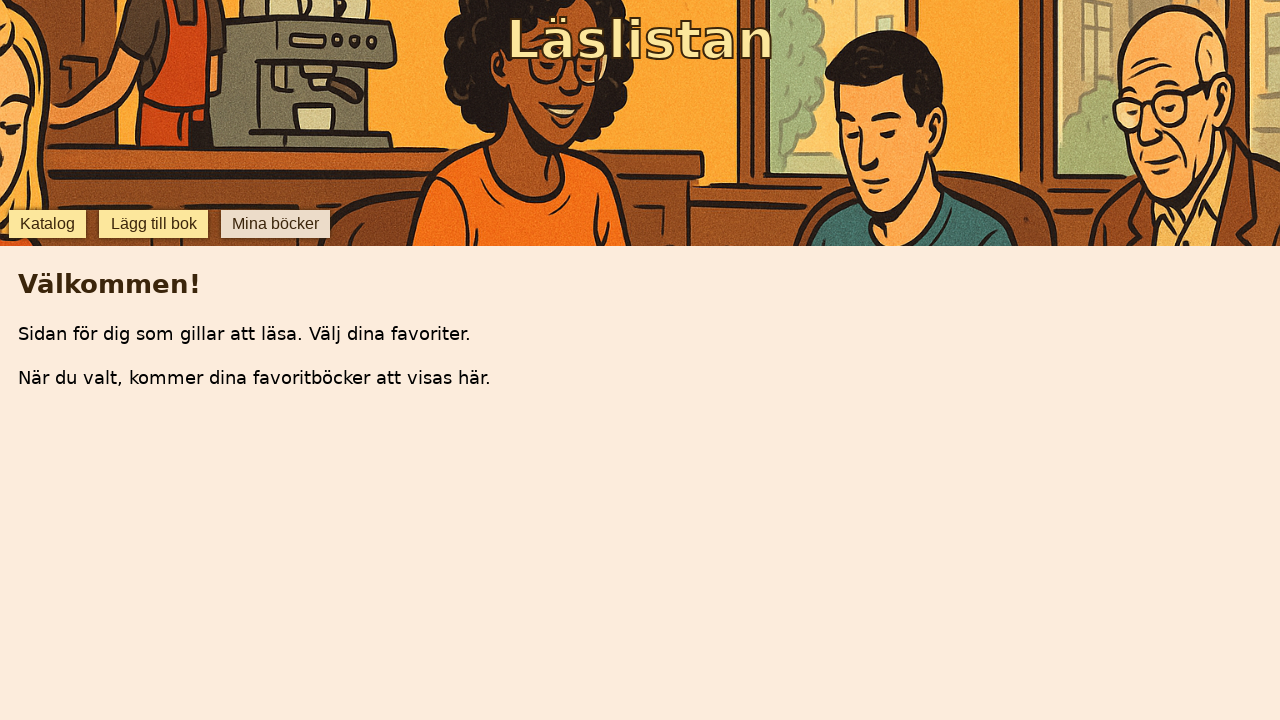